Fills out a registration form by entering personal information, selecting gender, hobbies, and skills

Starting URL: https://demo.automationtesting.in/Register.html

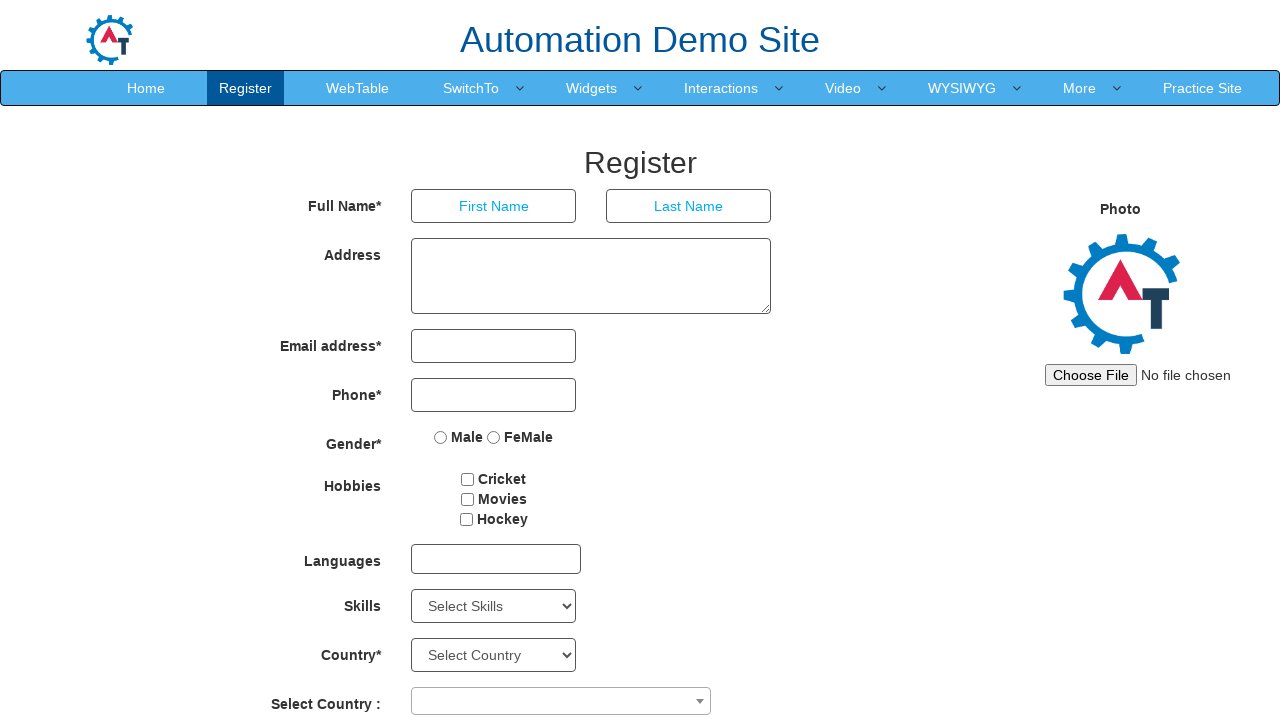

Navigated to registration form page
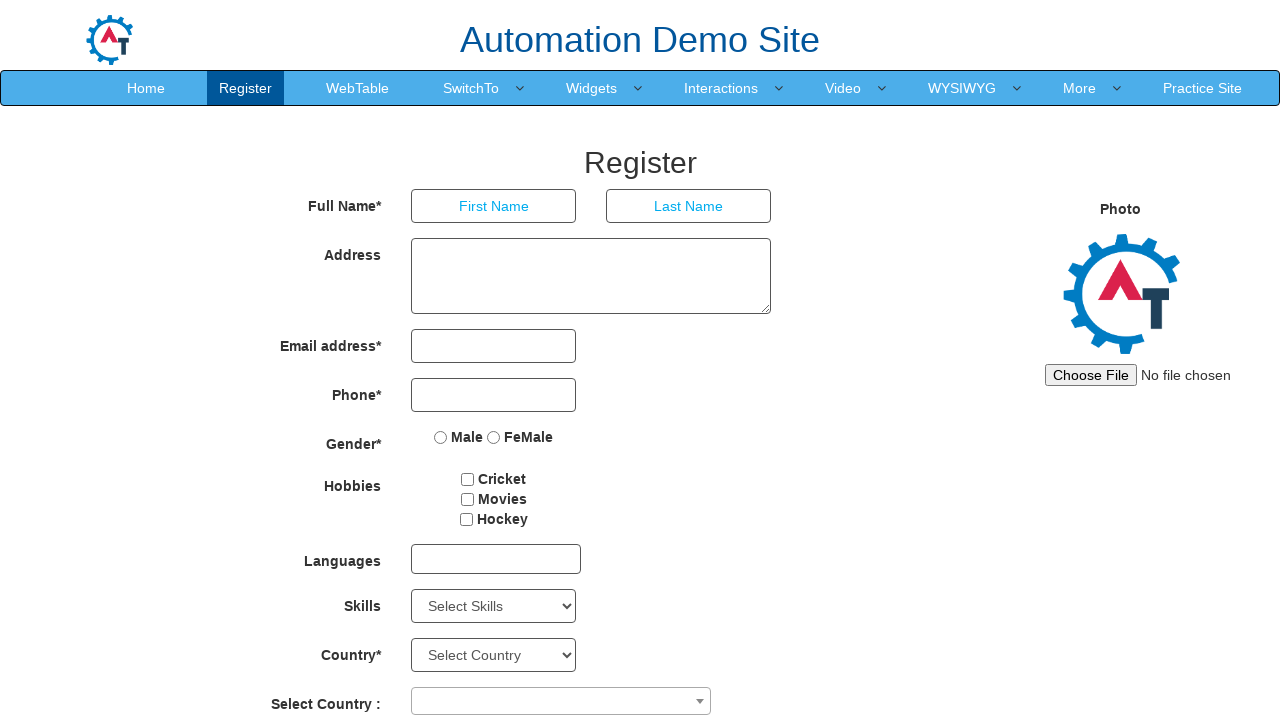

Filled first name field with 'John' on input[placeholder='First Name']
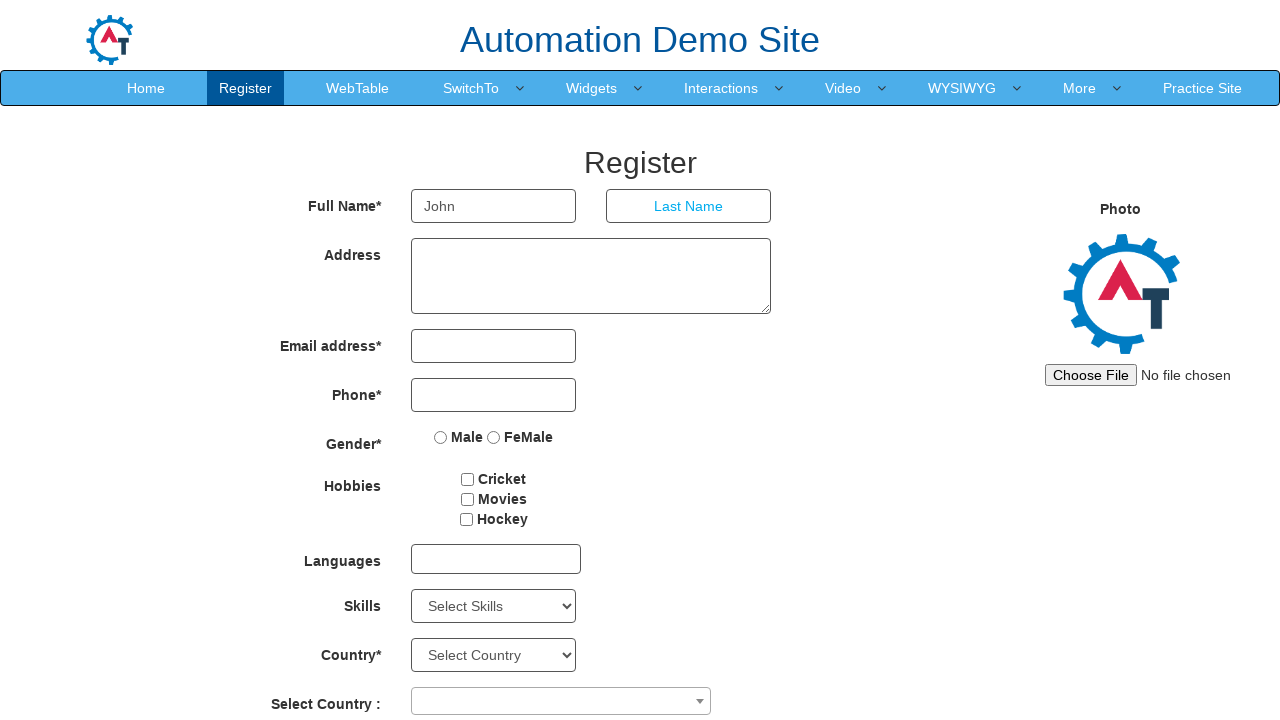

Filled last name field with 'Doe' on input[placeholder='Last Name']
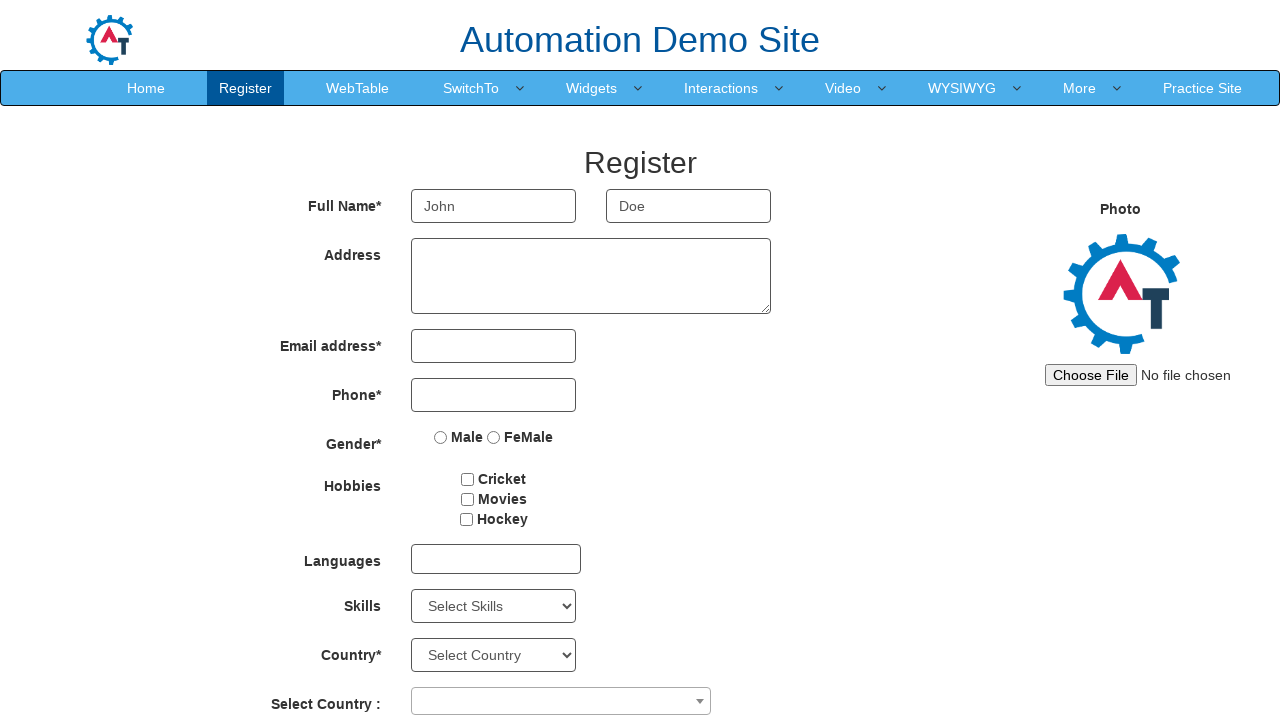

Filled address field with '123 Main St, Springfield' on .form-control.ng-pristine.ng-untouched.ng-valid[rows='3']
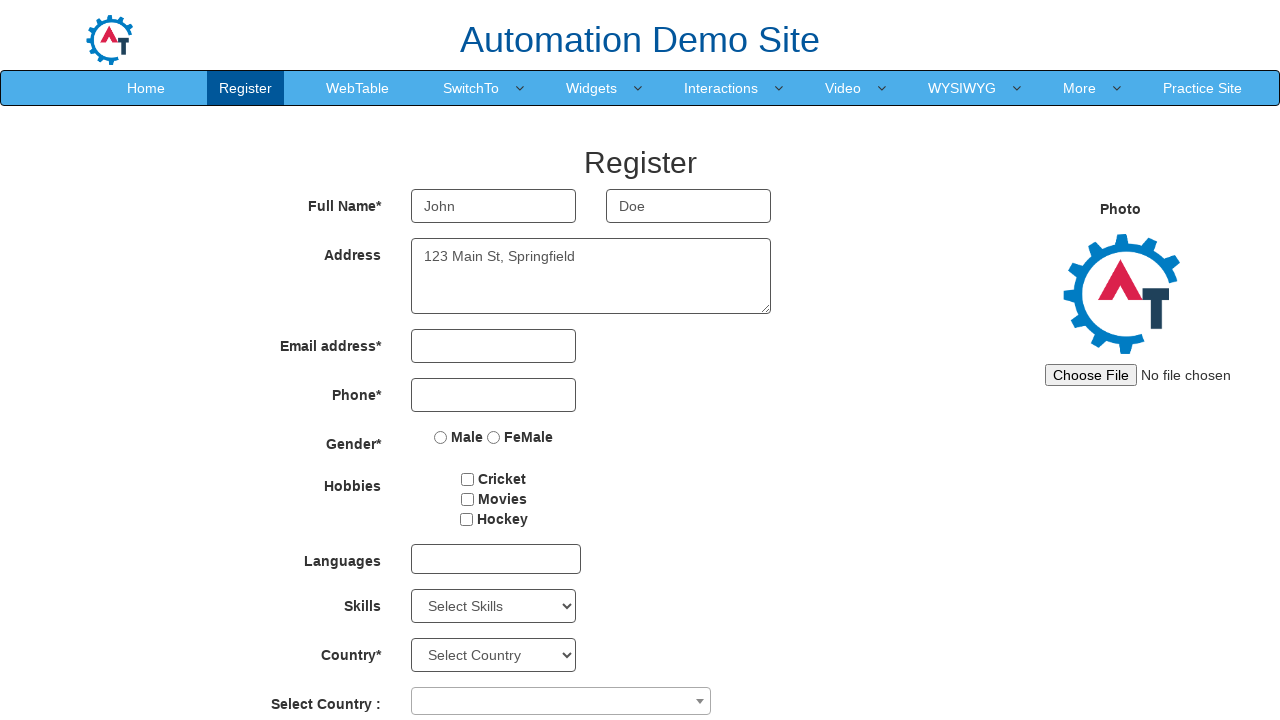

Filled email field with 'johndoe@gmail.com' on input[type='email']
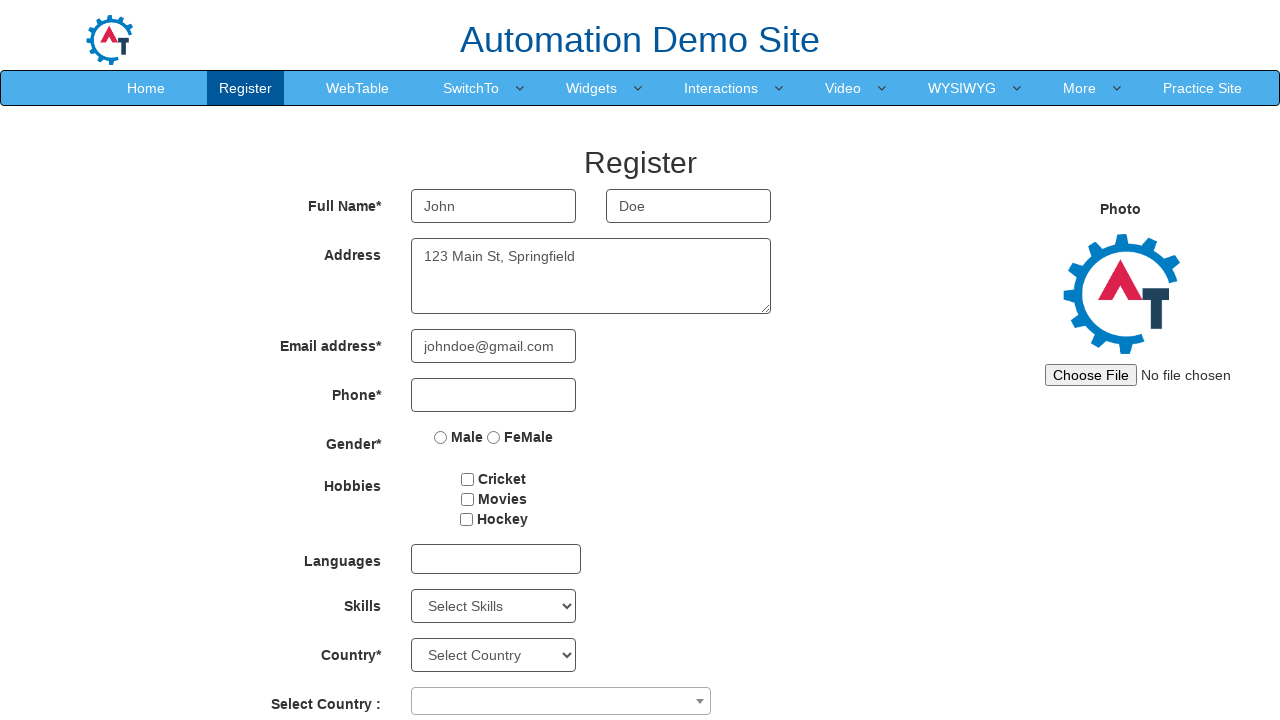

Filled phone number field with '1234567890' on input[type='tel']
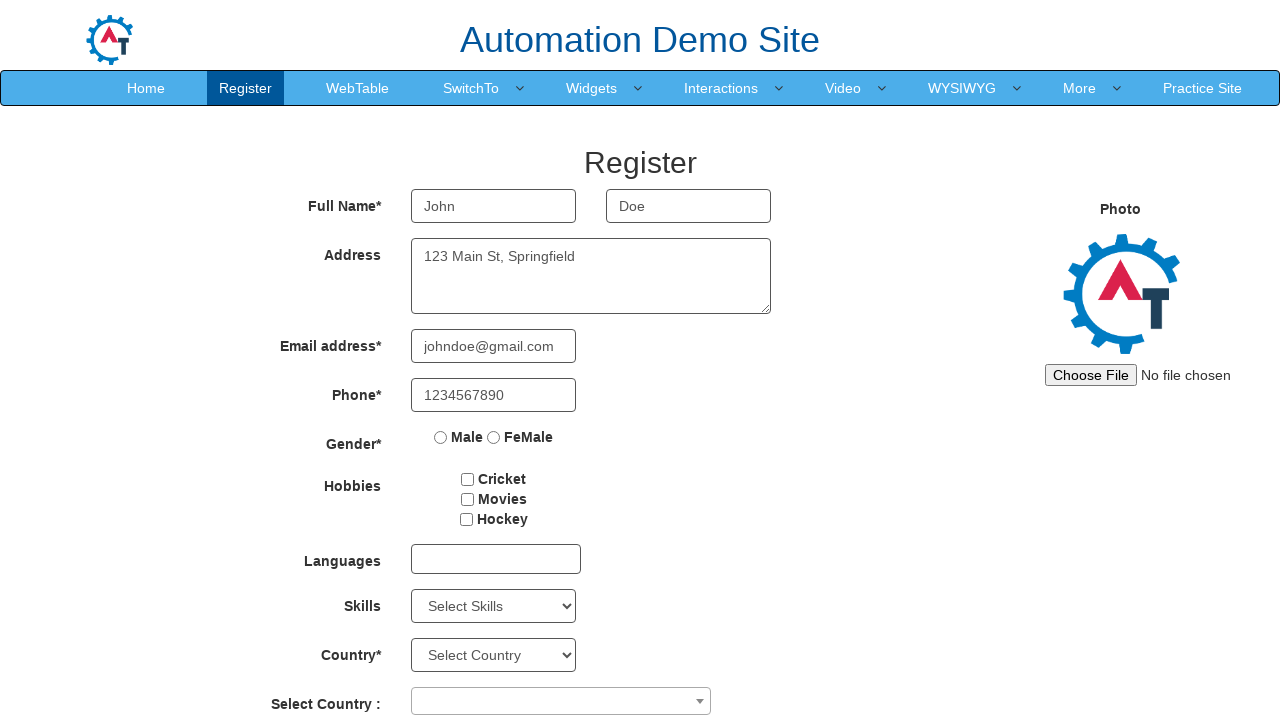

Selected 'Male' gender option at (441, 437) on xpath=//input[@value='Male']
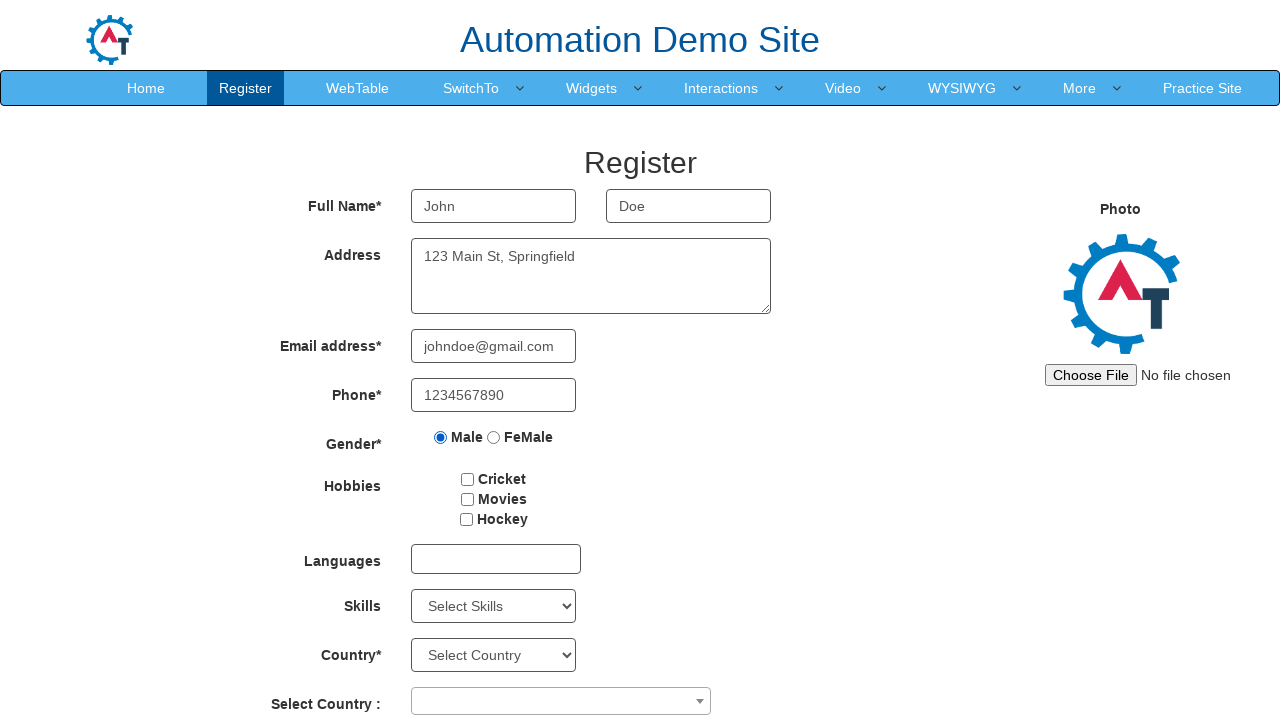

Selected 'Cricket' checkbox from hobbies at (468, 479) on xpath=//input[@type='checkbox'] >> nth=0
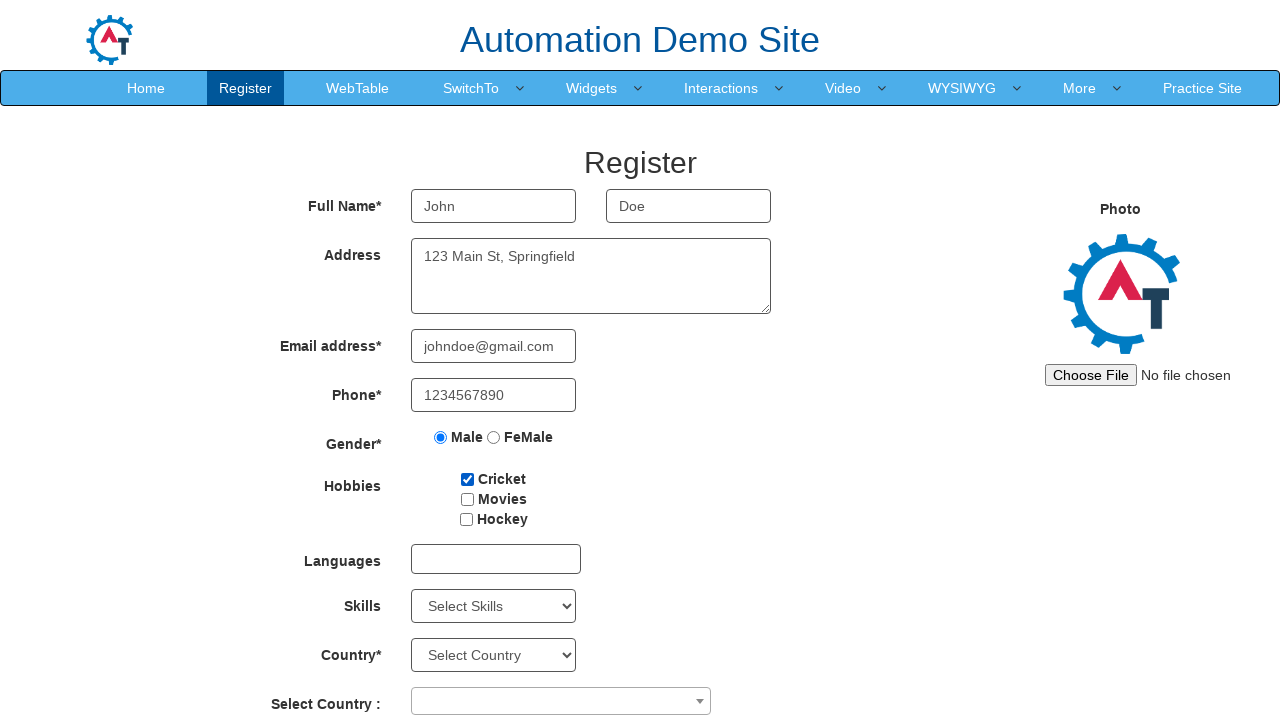

Selected 'Design' from skills dropdown on #Skills
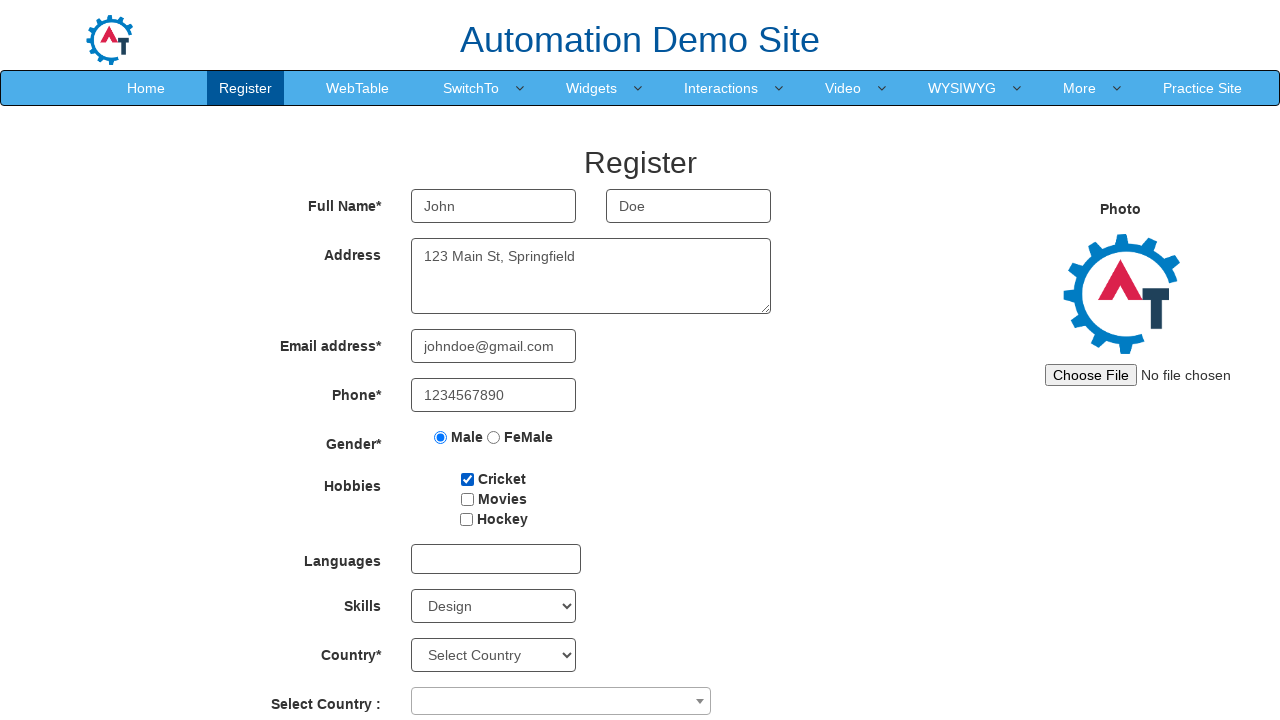

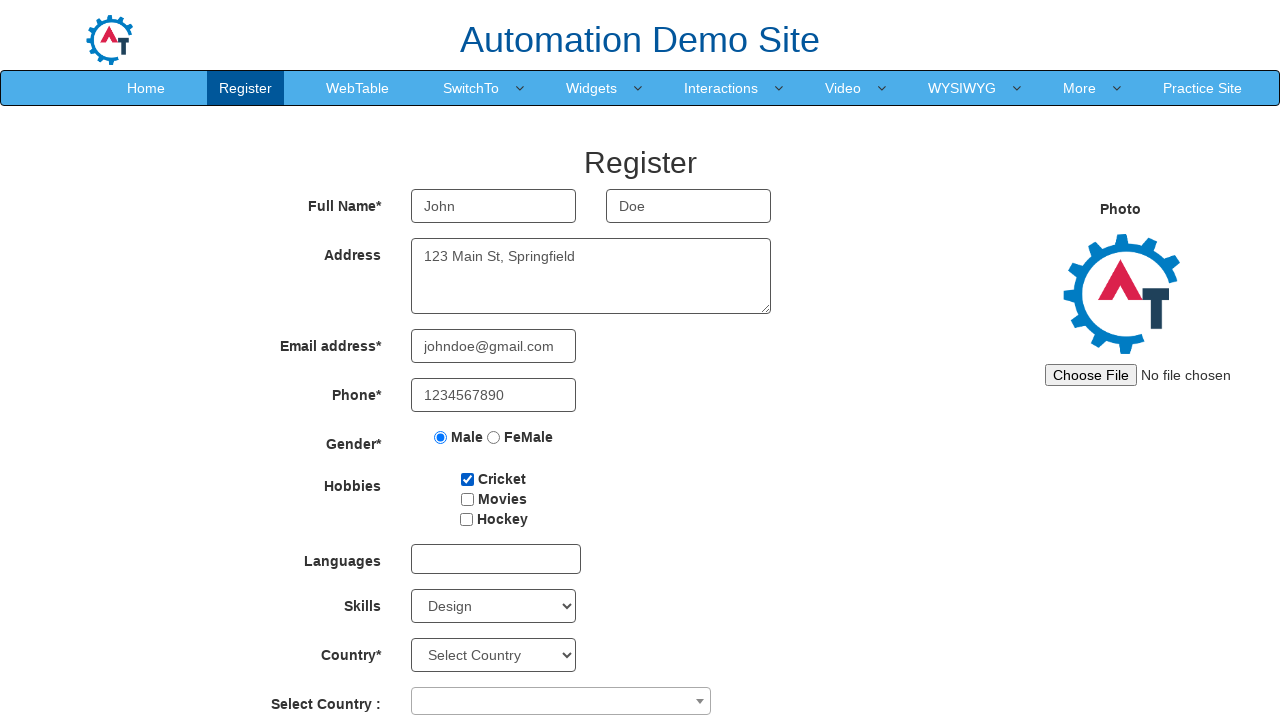